Tests a practice form by filling in personal details (name, email, gender, phone, date of birth), selecting subjects and hobbies, uploading a picture, entering address, selecting state/city, and verifying the submitted data in a results modal.

Starting URL: https://demoqa.com/automation-practice-form

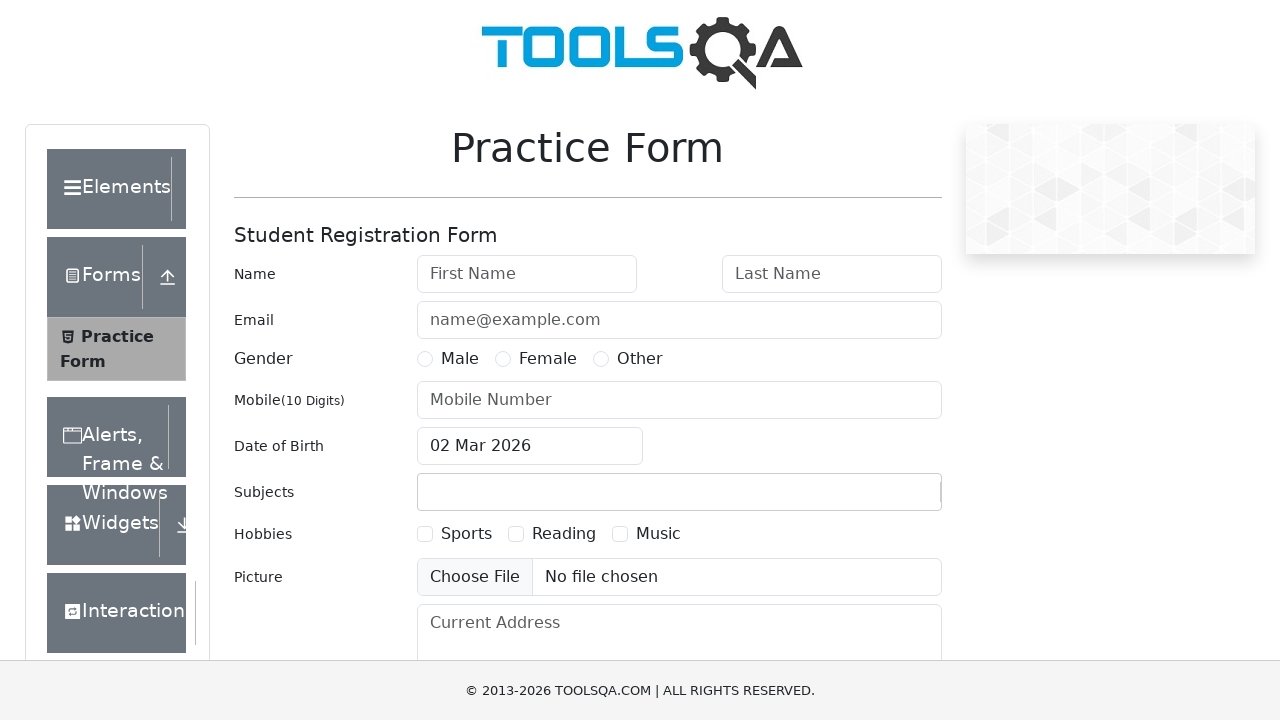

Removed fixed banner ad
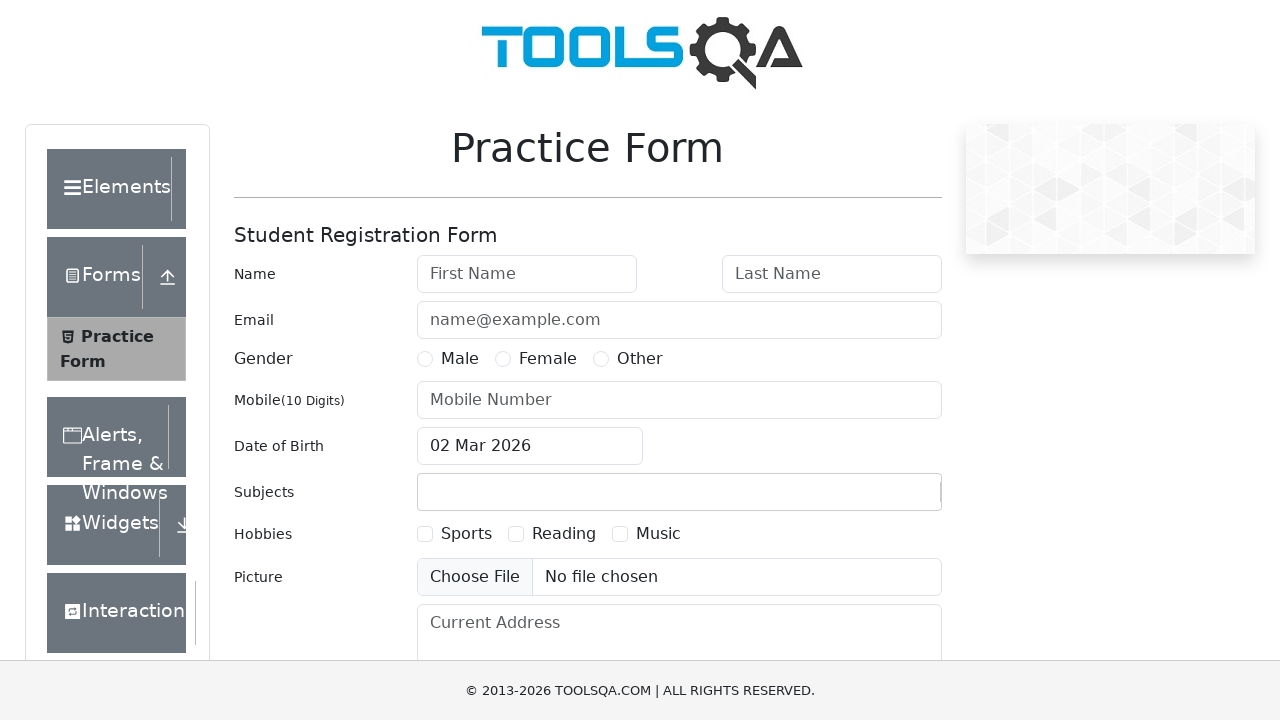

Removed footer element
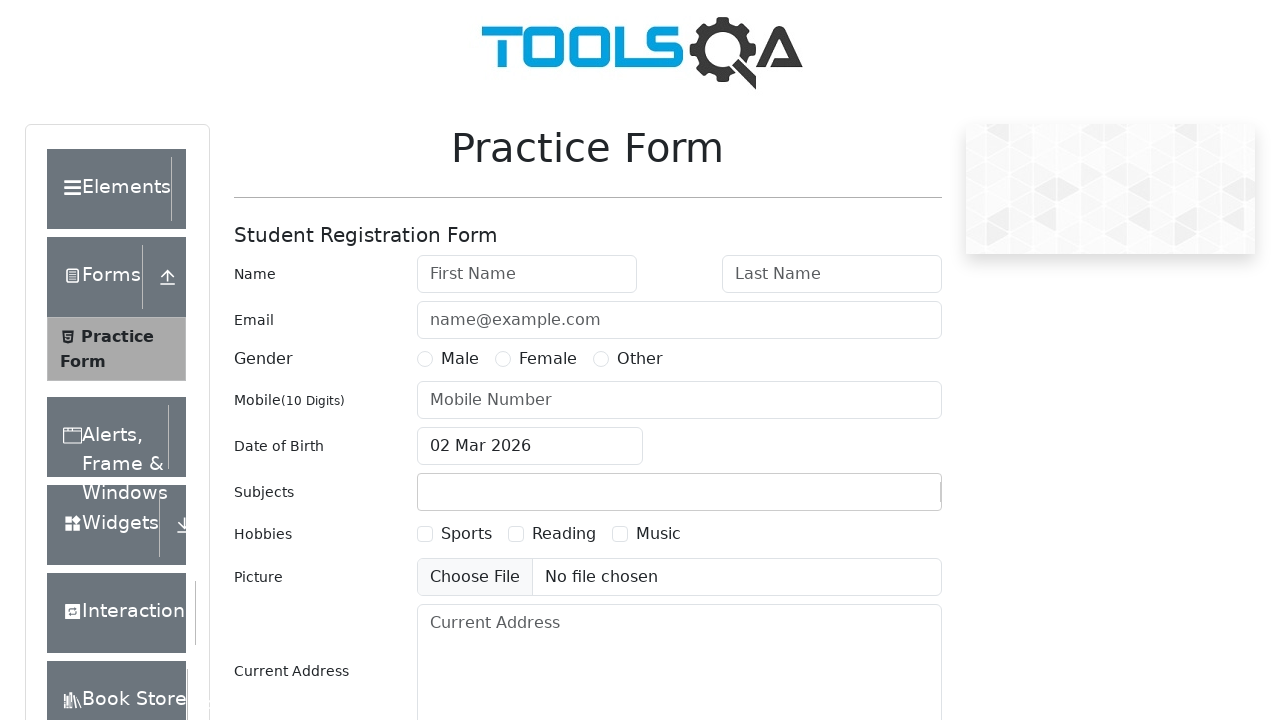

Filled first name field with 'Maria' on #firstName
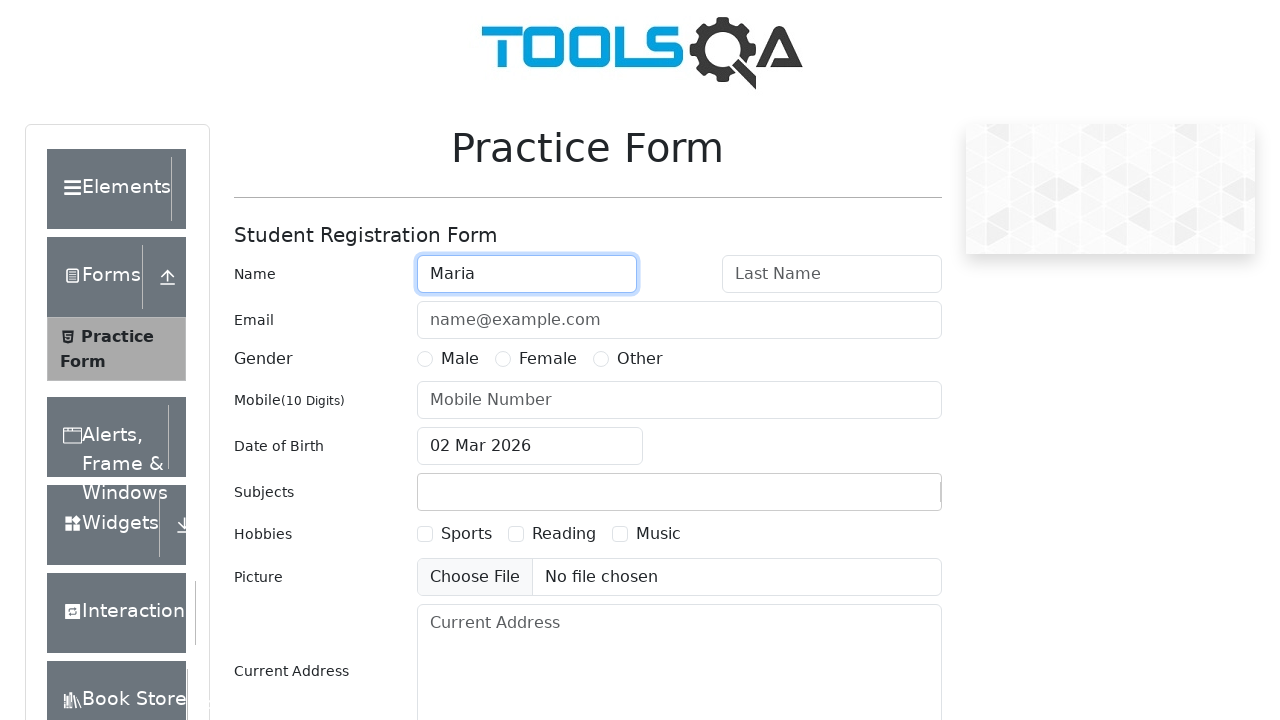

Filled last name field with 'Grishina' on #lastName
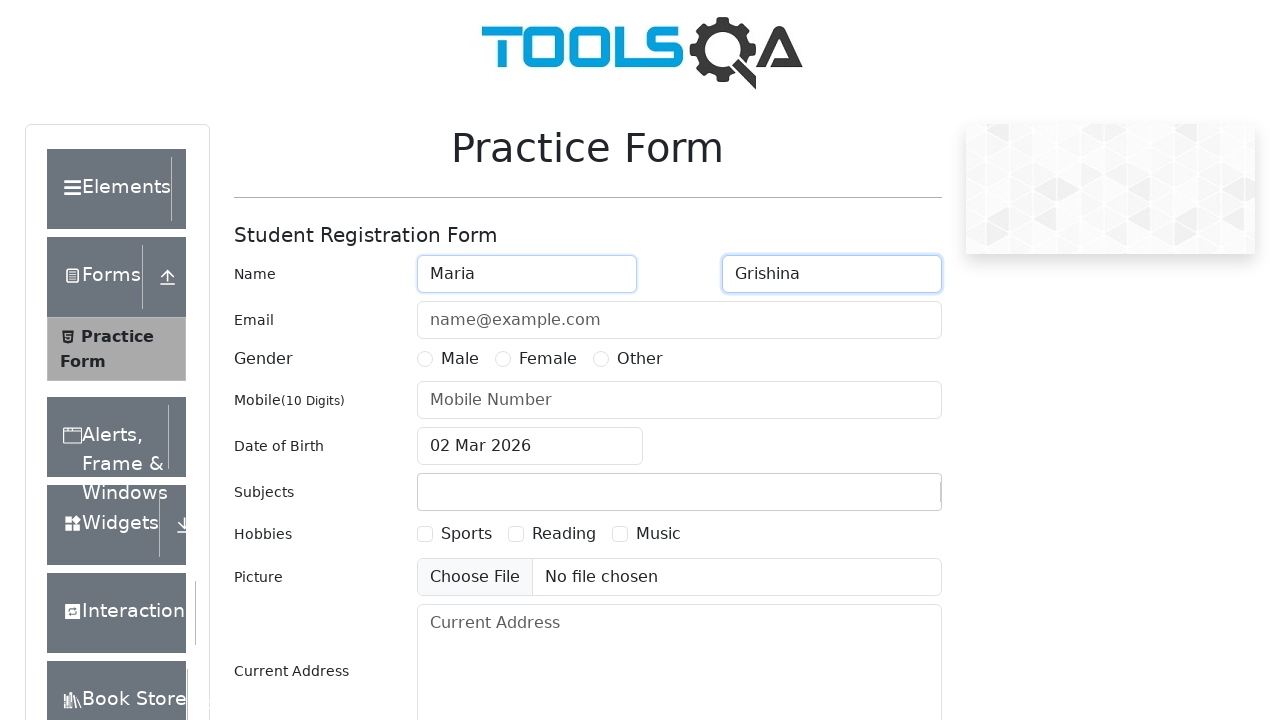

Filled email field with 'Mariann@inbox.com' on #userEmail
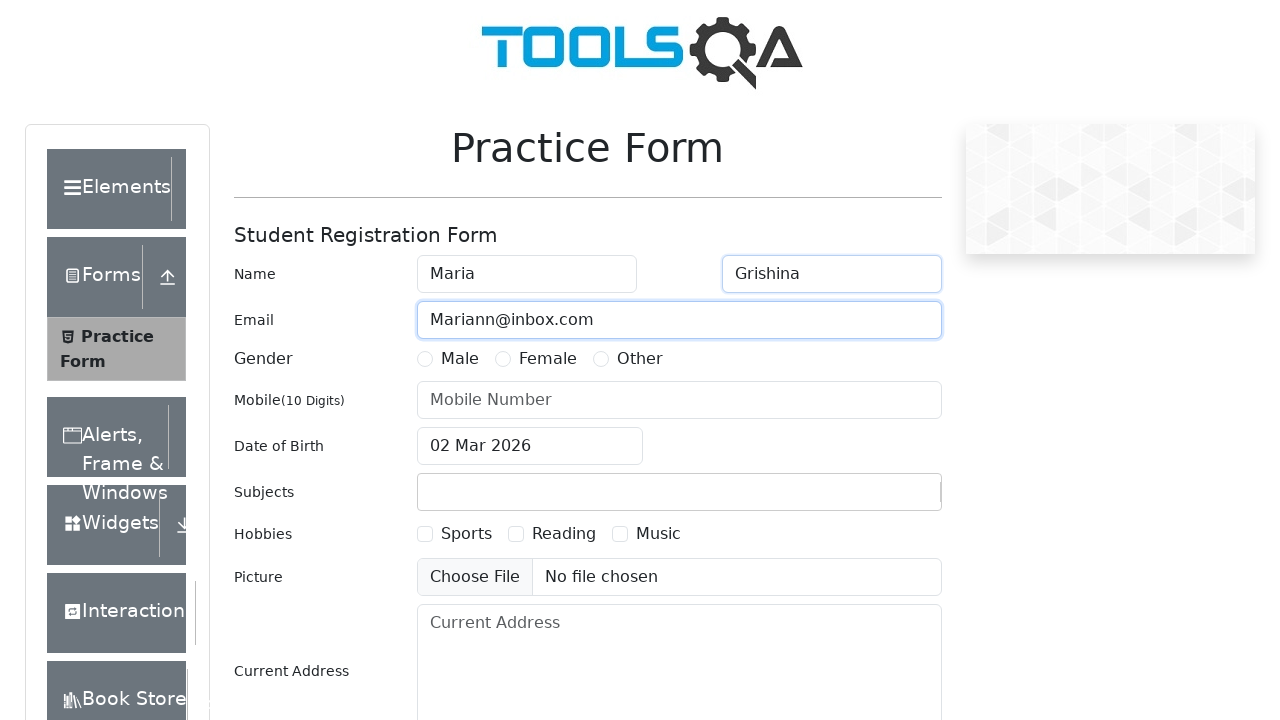

Selected 'Other' gender option at (640, 359) on #genterWrapper >> text=Other
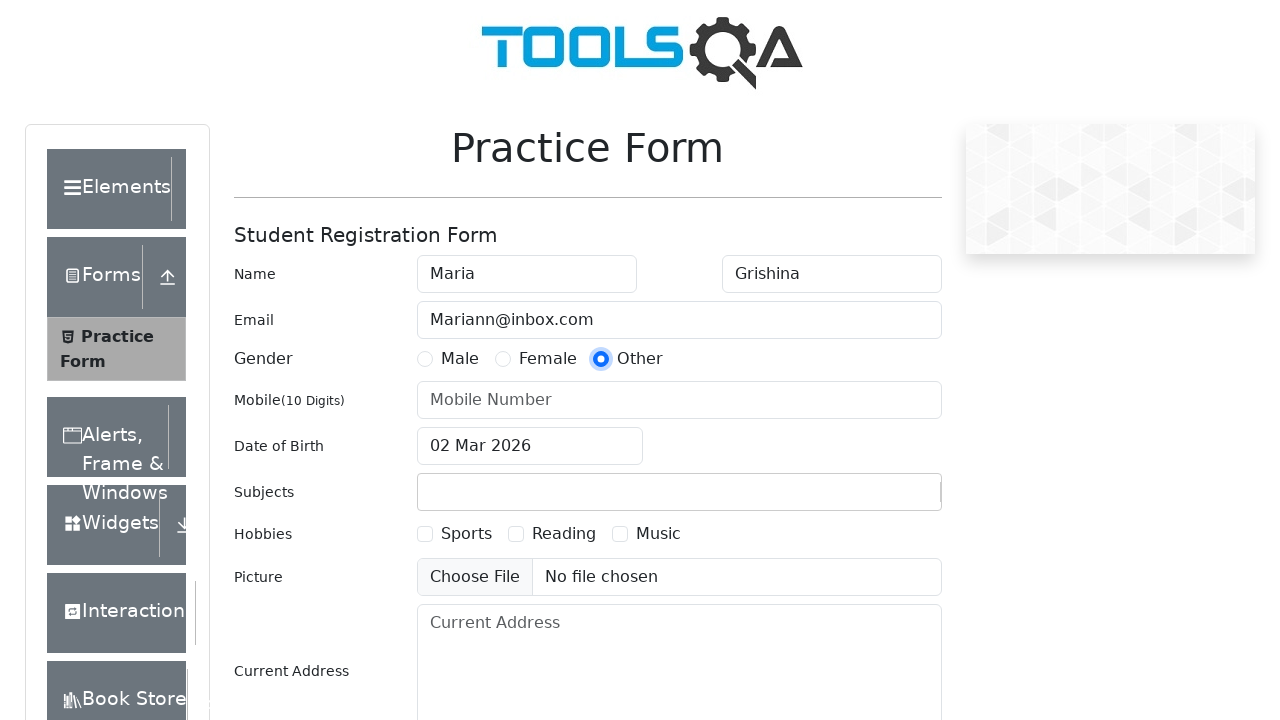

Filled phone number field with '9603447567' on #userNumber
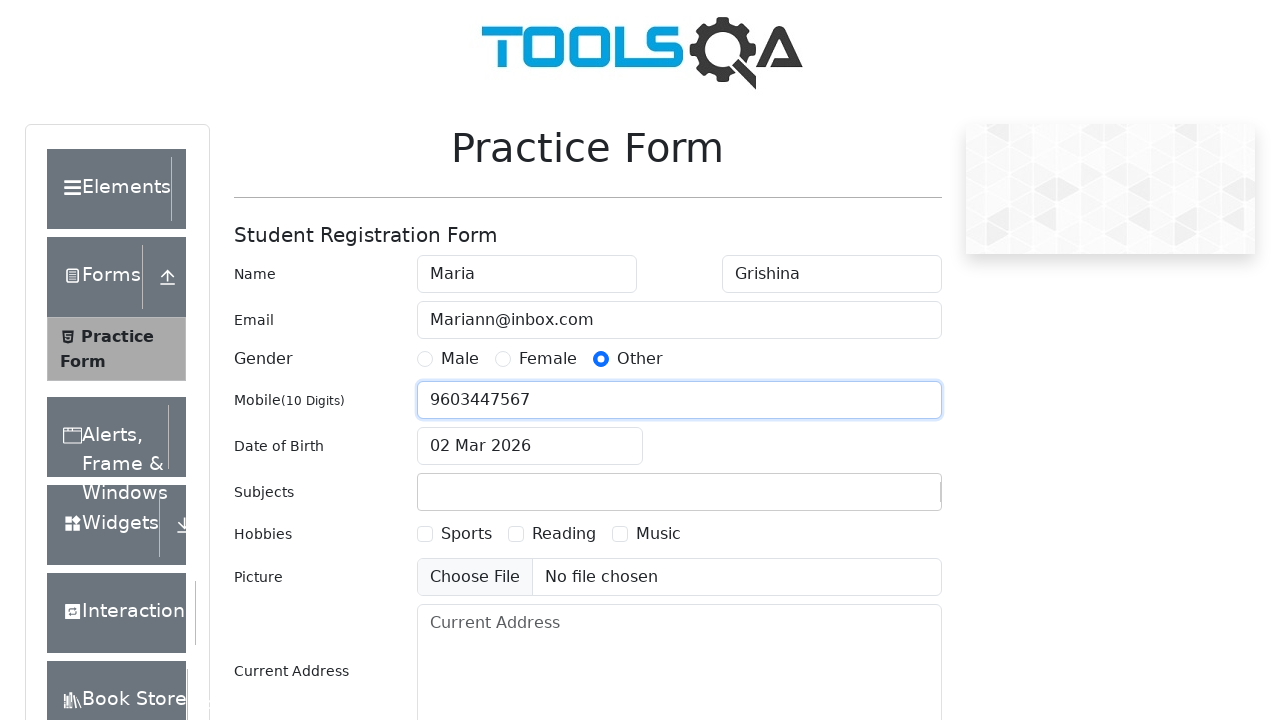

Clicked date of birth input to open date picker at (530, 446) on #dateOfBirthInput
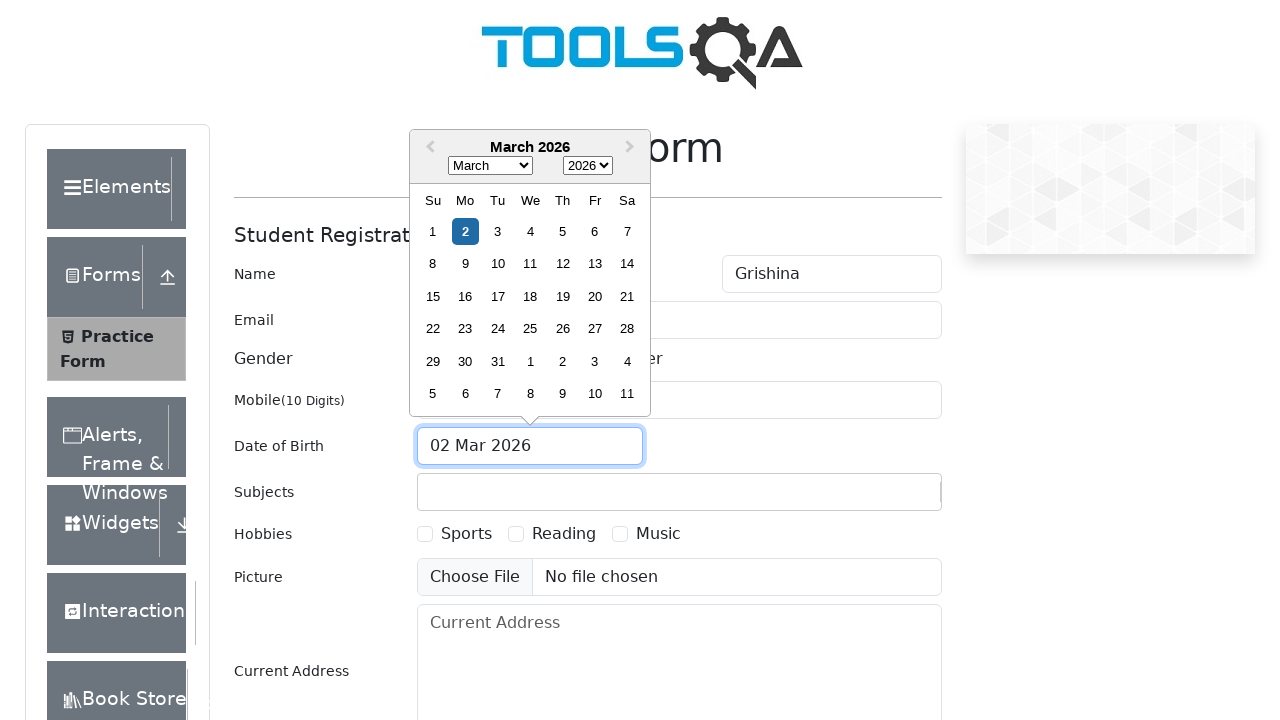

Selected May from month dropdown on .react-datepicker__month-select
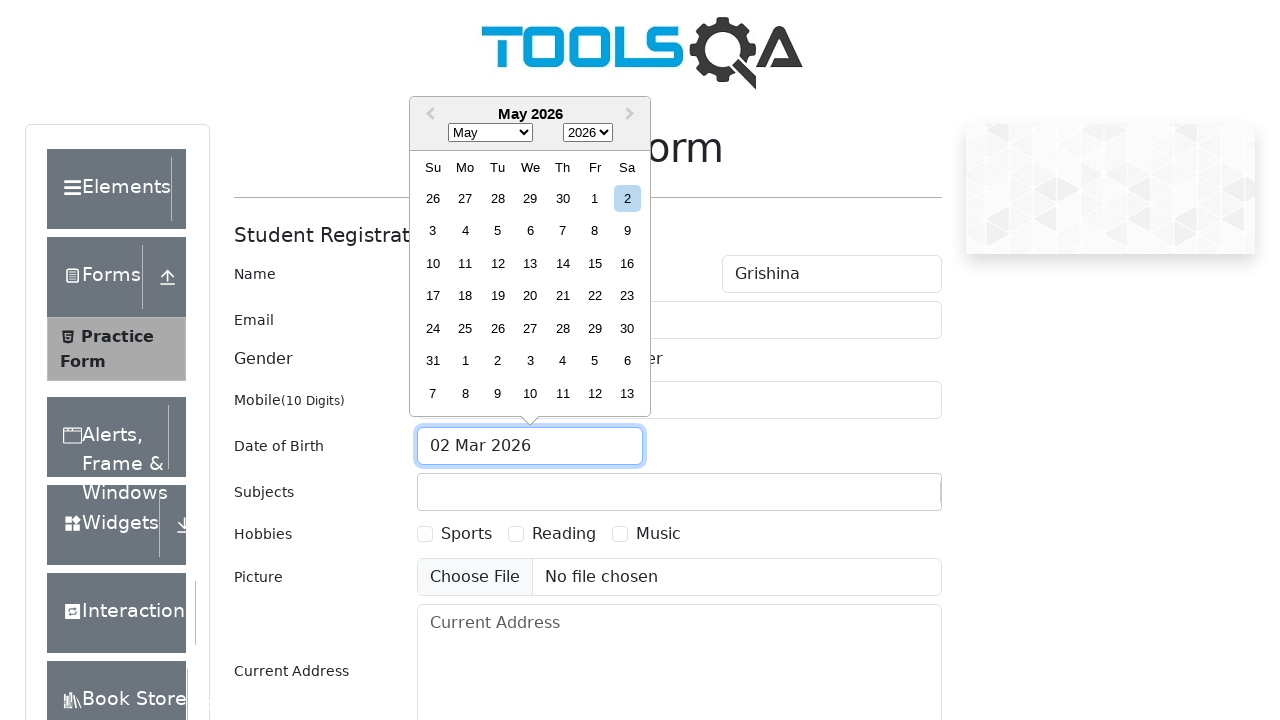

Selected 1900 from year dropdown on .react-datepicker__year-select
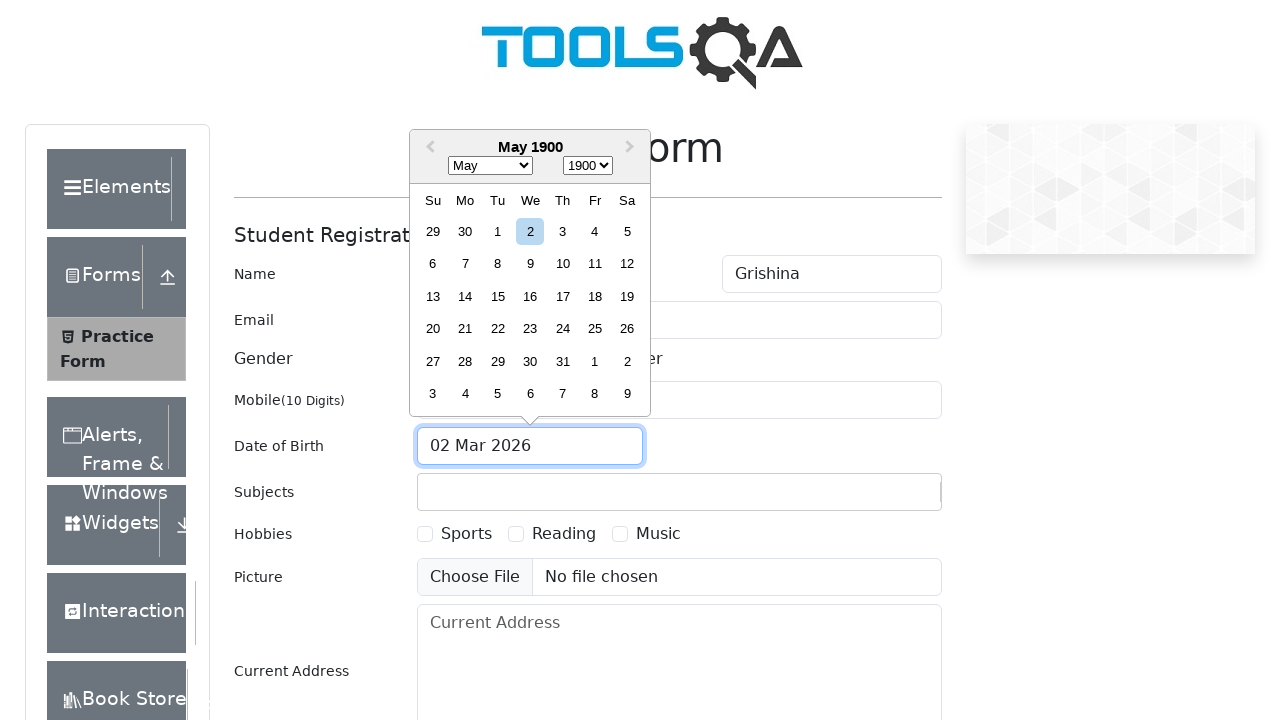

Selected day 22 from date picker at (498, 329) on div.react-datepicker__day:has-text('22'):not(.react-datepicker__day--outside-mon
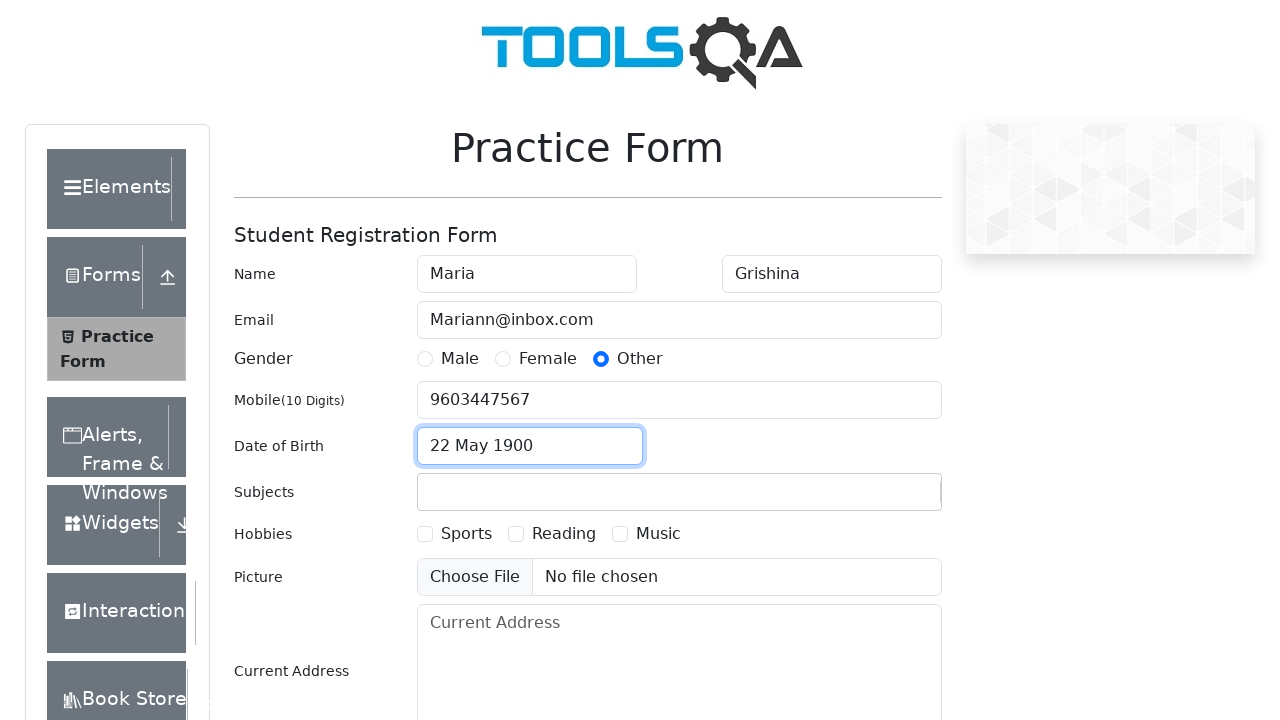

Filled subjects input field with 'Math' on #subjectsInput
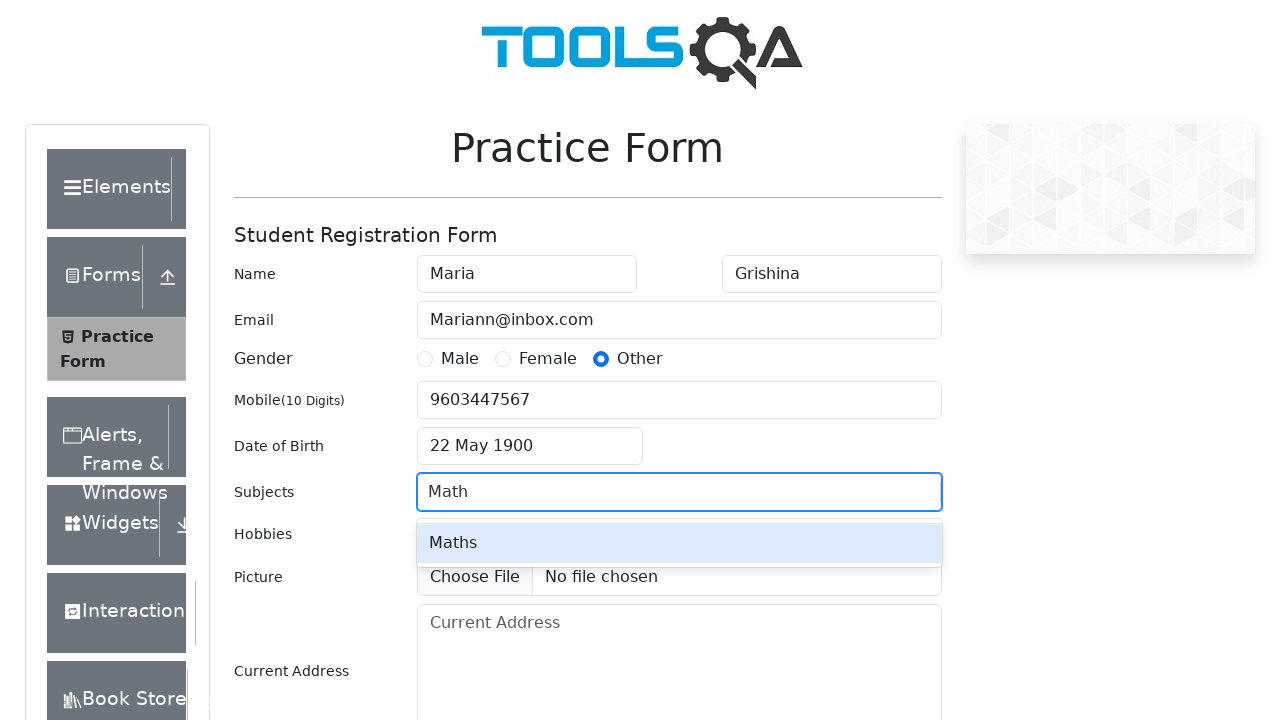

Pressed Enter to confirm Math subject selection on #subjectsInput
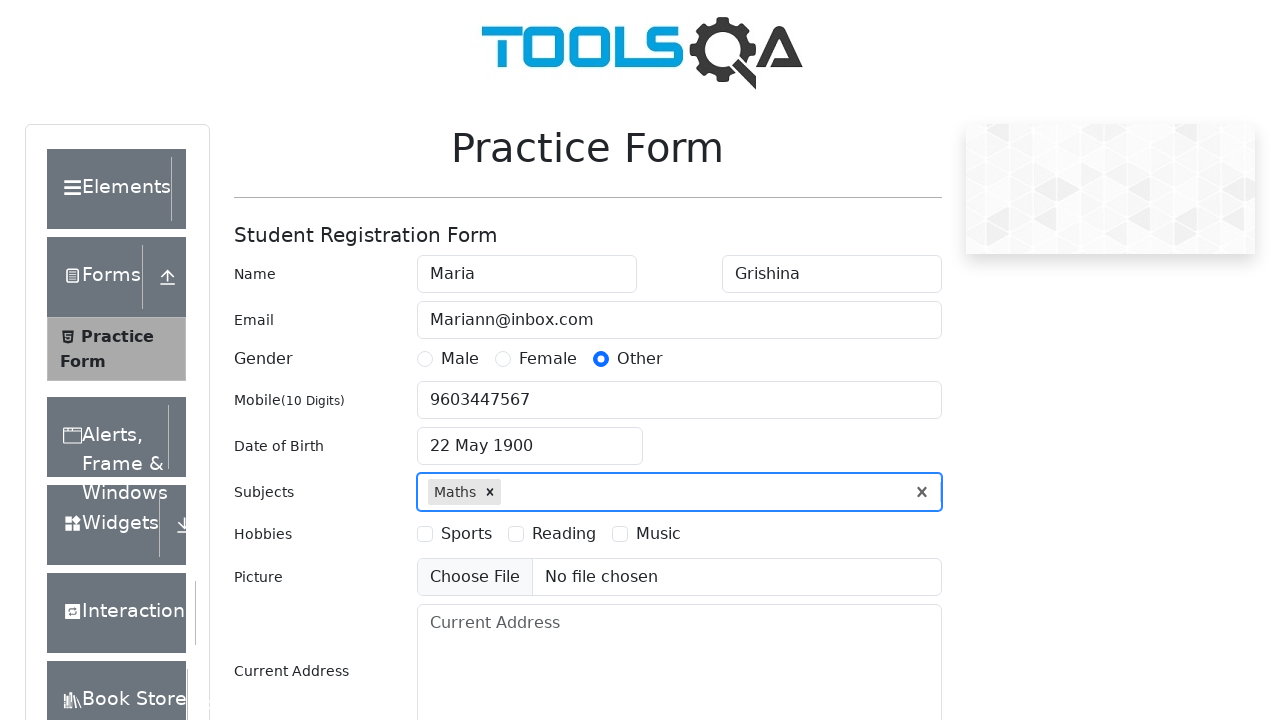

Selected first hobby checkbox at (466, 534) on label[for='hobbies-checkbox-1']
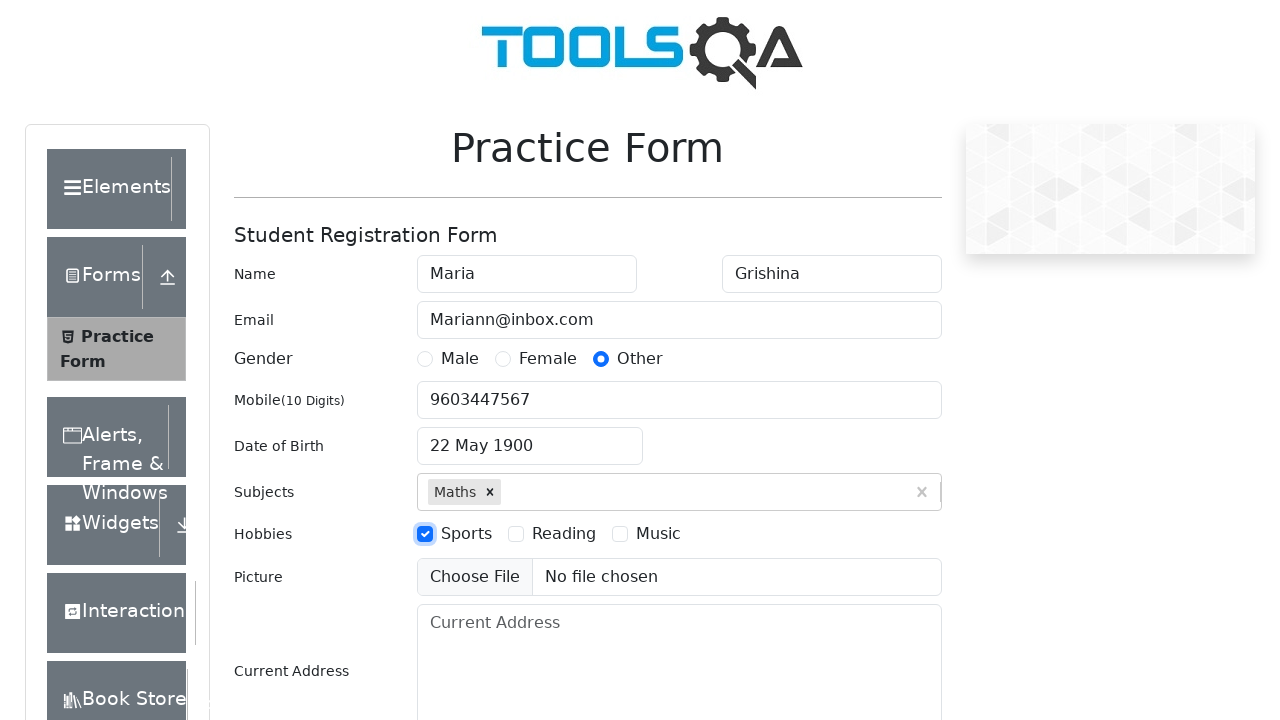

Selected second hobby checkbox at (564, 534) on label[for='hobbies-checkbox-2']
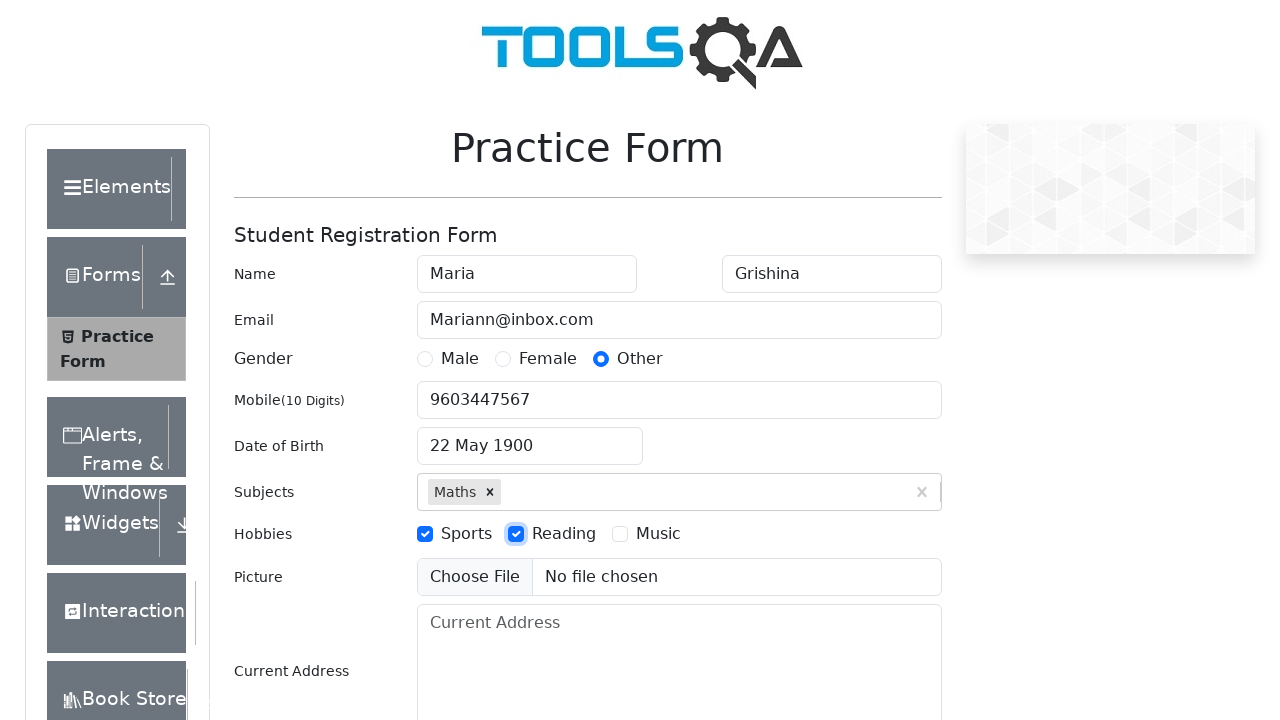

Selected third hobby checkbox at (658, 534) on label[for='hobbies-checkbox-3']
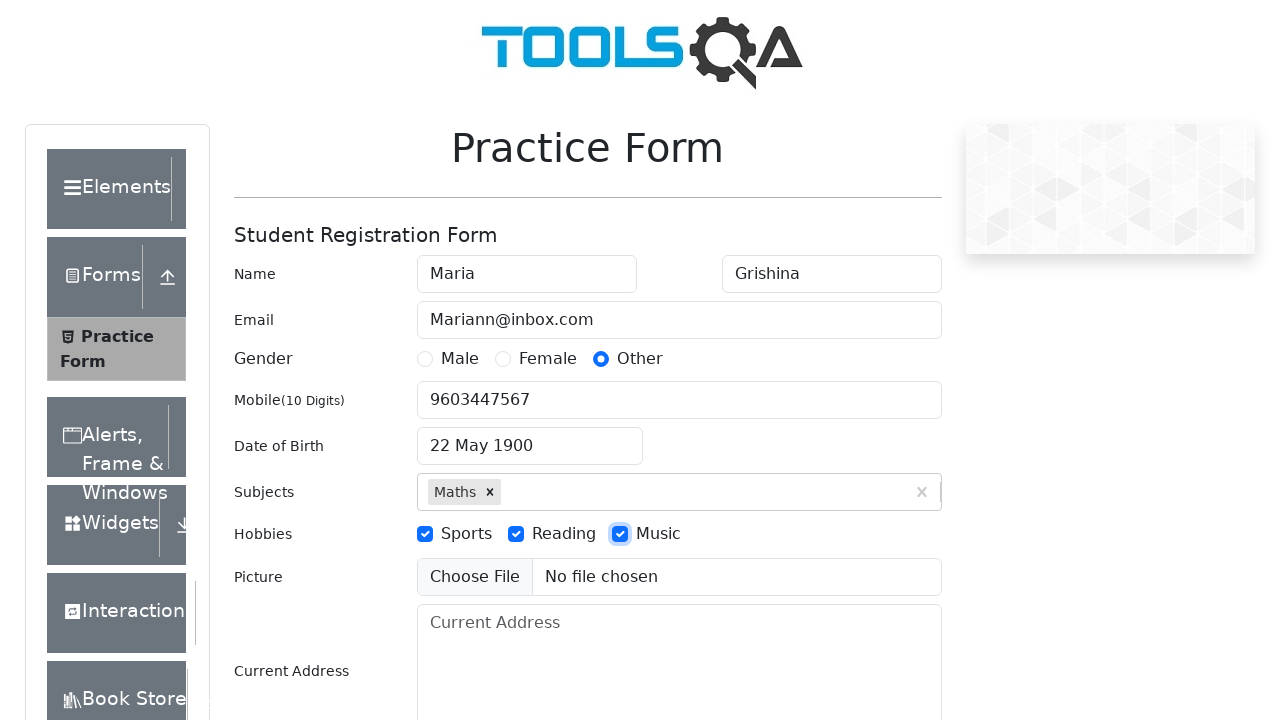

Filled current address field with 'г. Пенза, ул. Щербакова 89' on #currentAddress
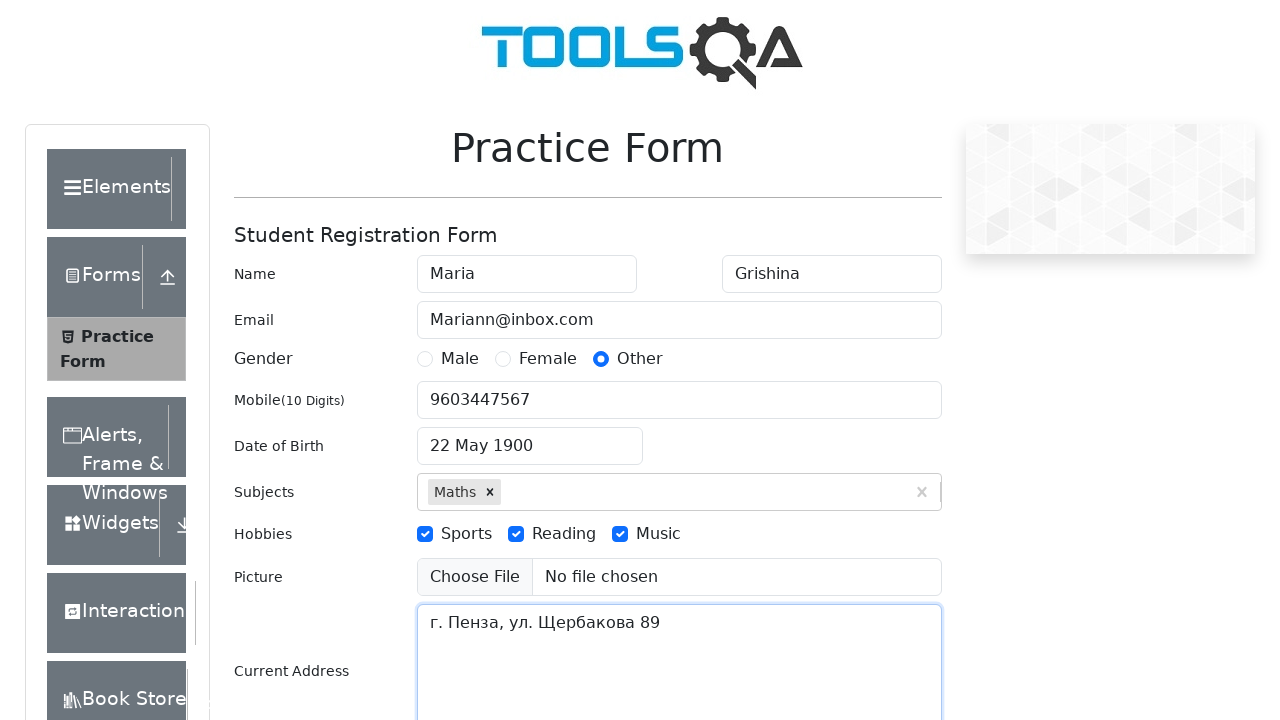

Typed 'n' in state selection field on #react-select-3-input
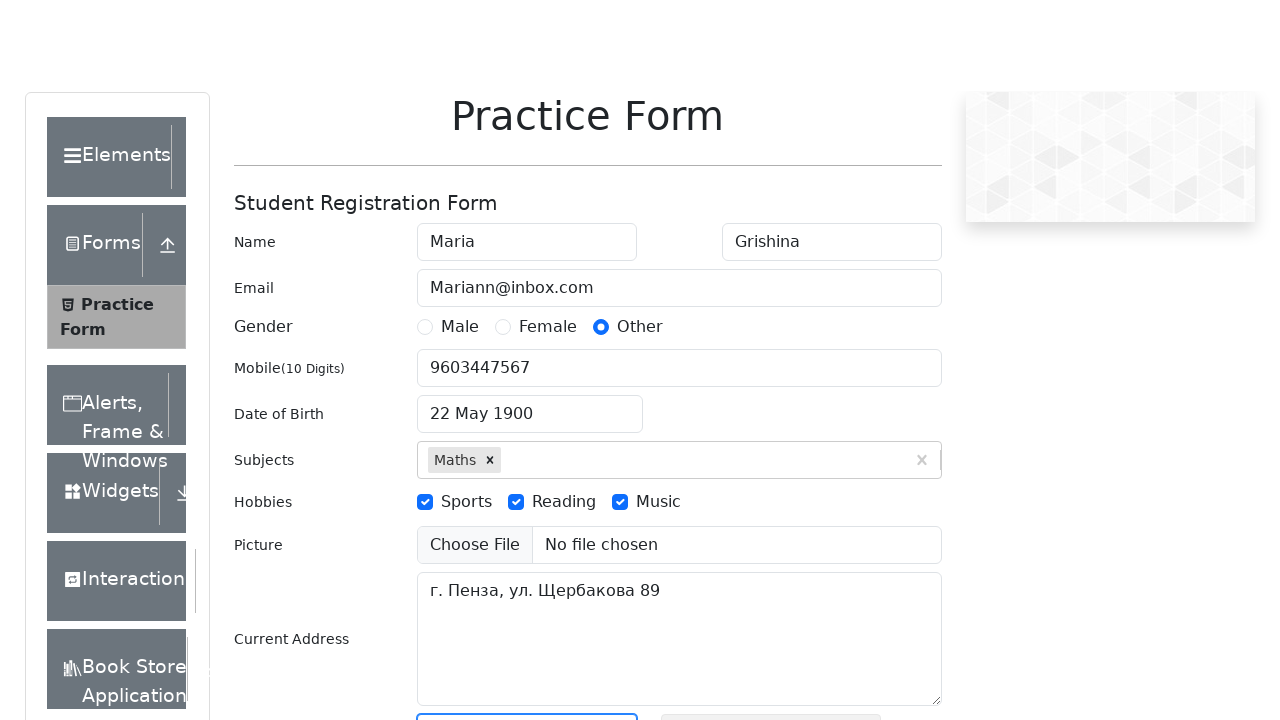

Pressed Enter to confirm state selection on #react-select-3-input
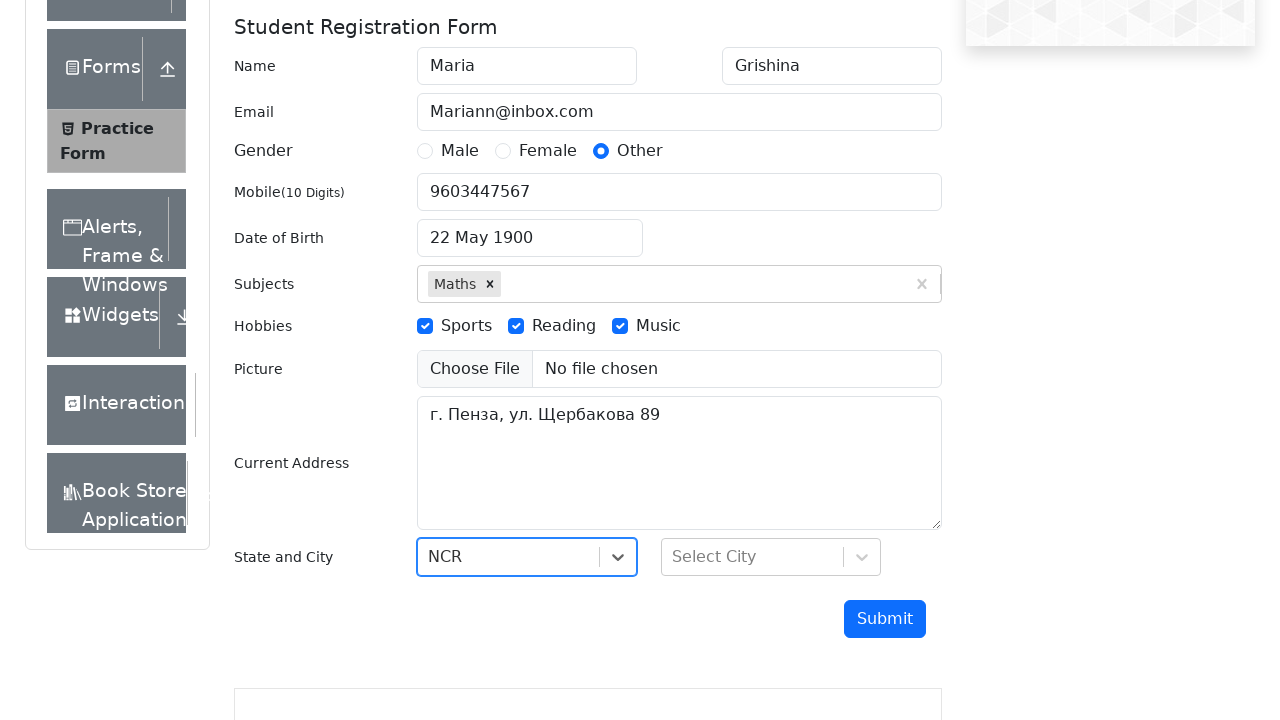

Typed 'a' in city selection field on #react-select-4-input
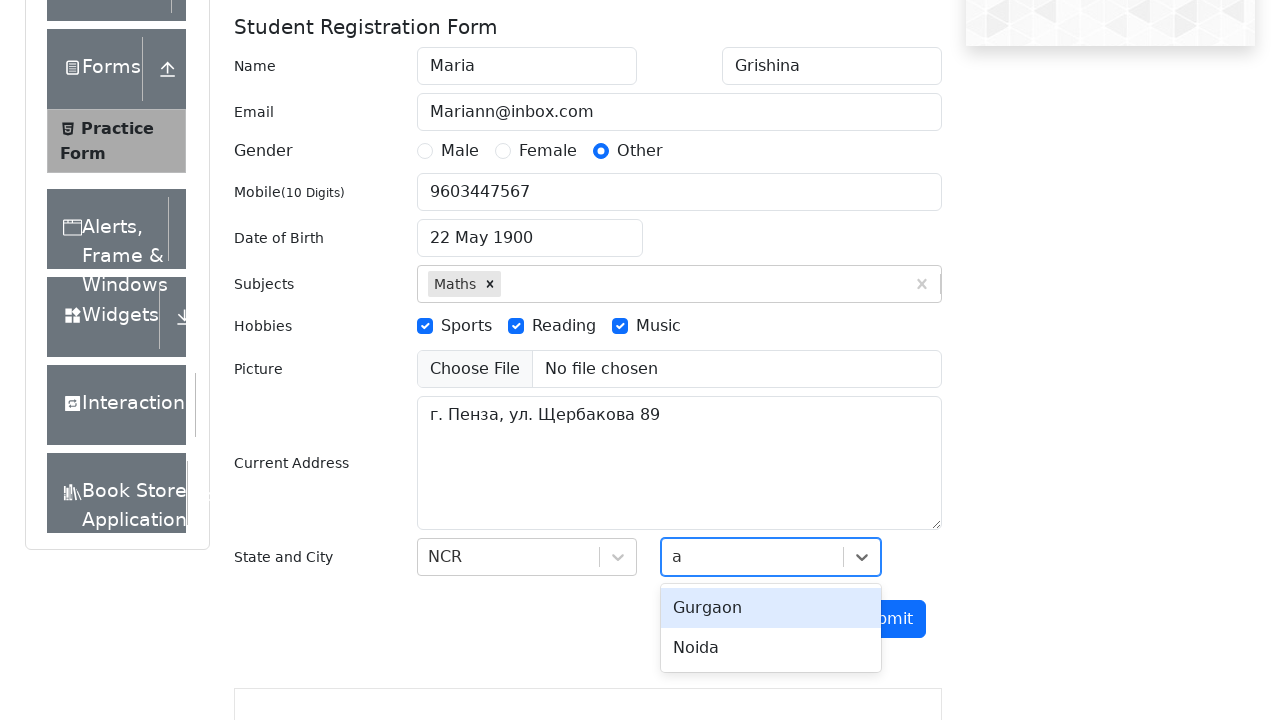

Pressed Enter to confirm city selection on #react-select-4-input
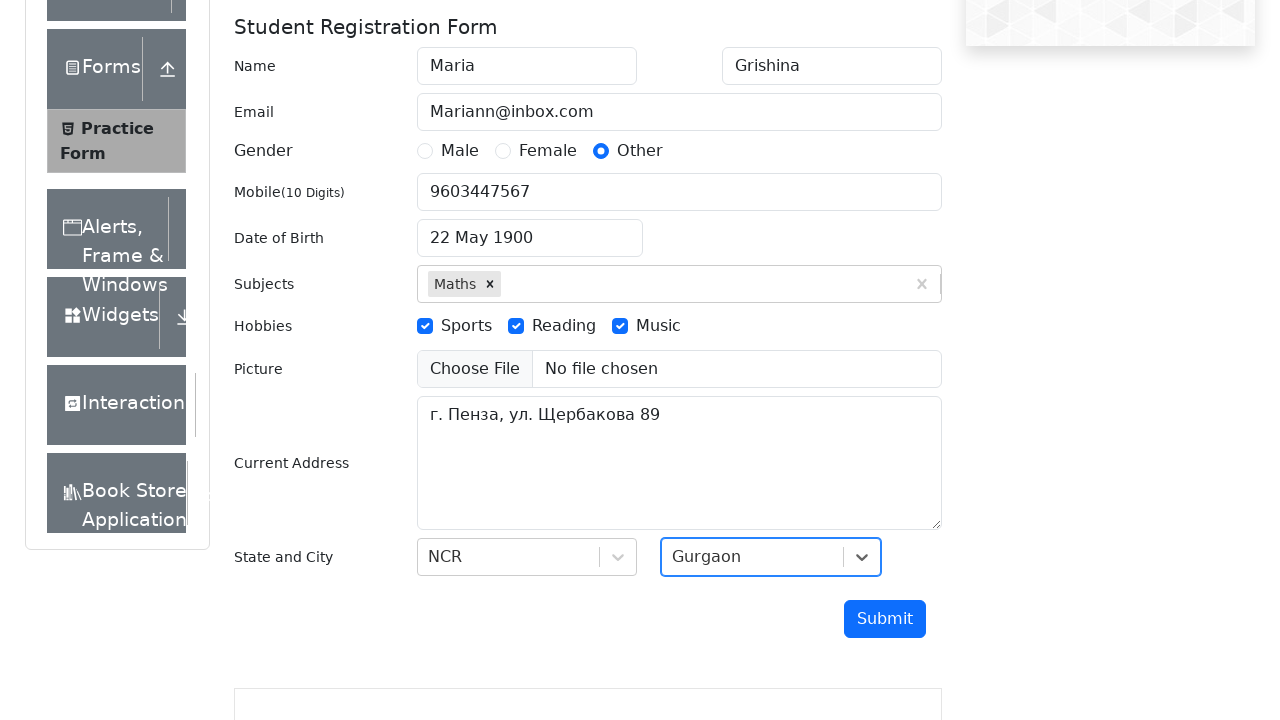

Clicked submit button to submit the practice form at (885, 619) on #submit
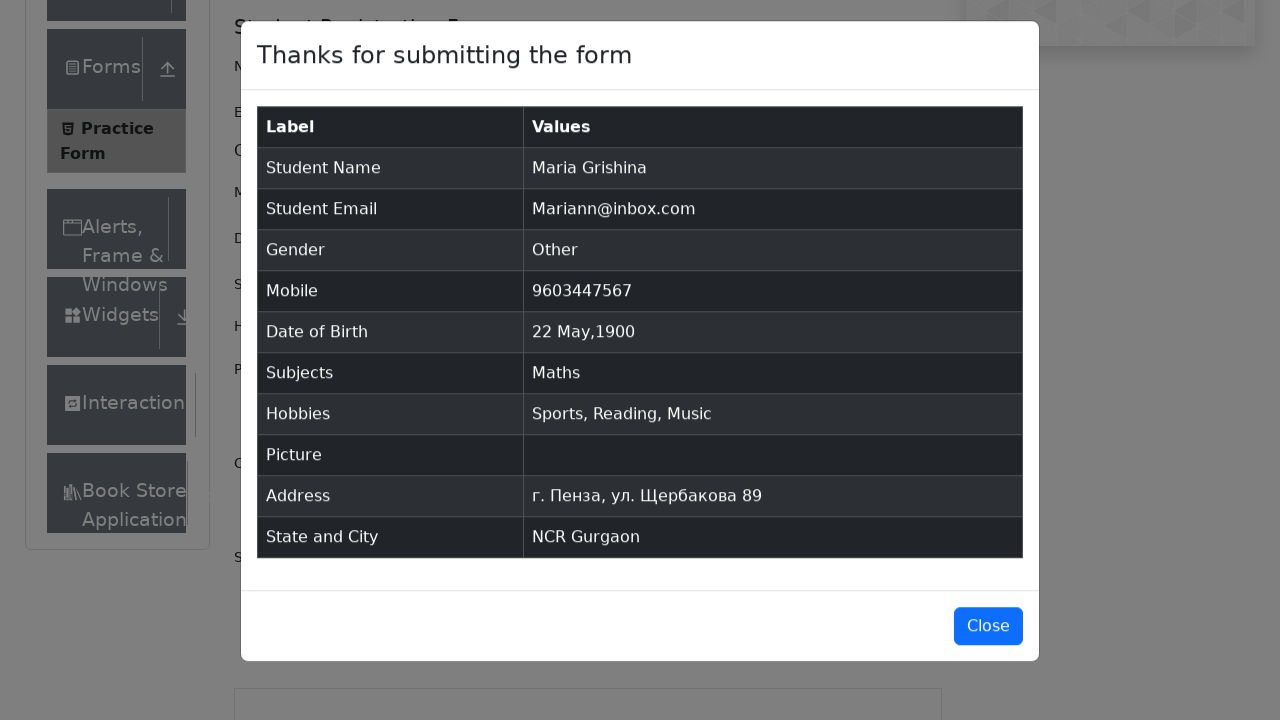

Waited for results modal to display with submitted data
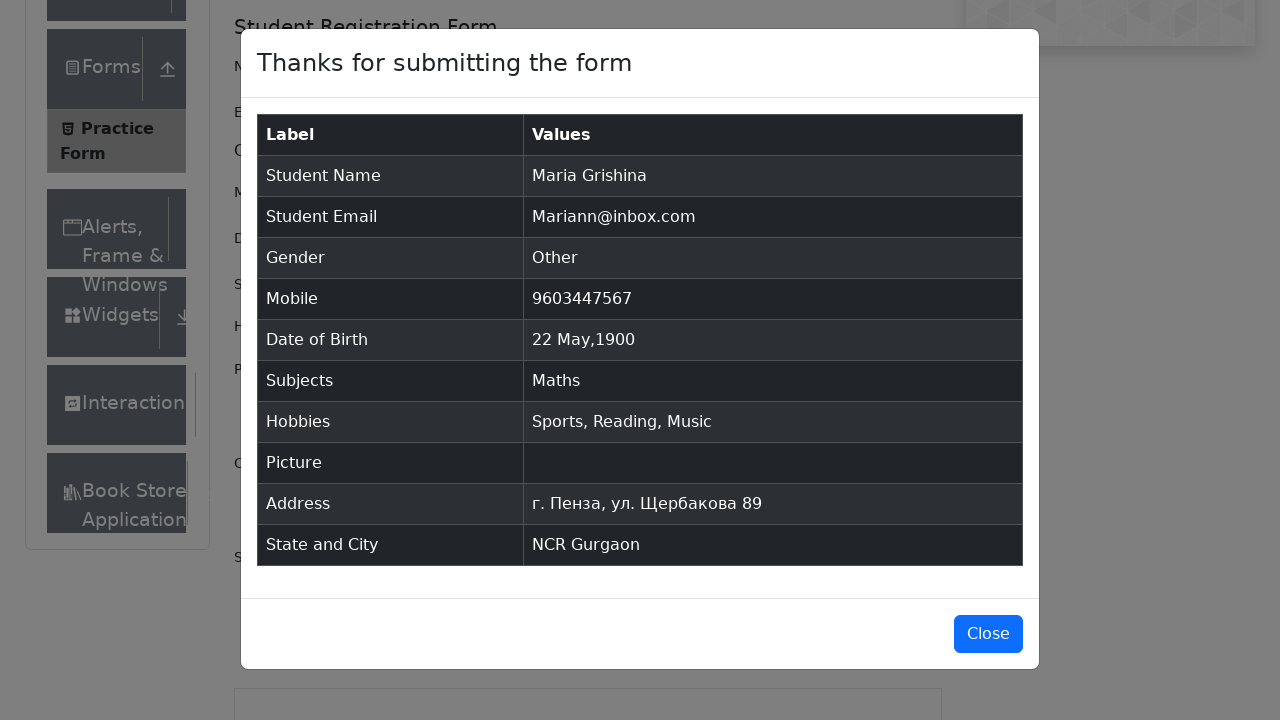

Clicked button to close the results modal at (988, 634) on #closeLargeModal
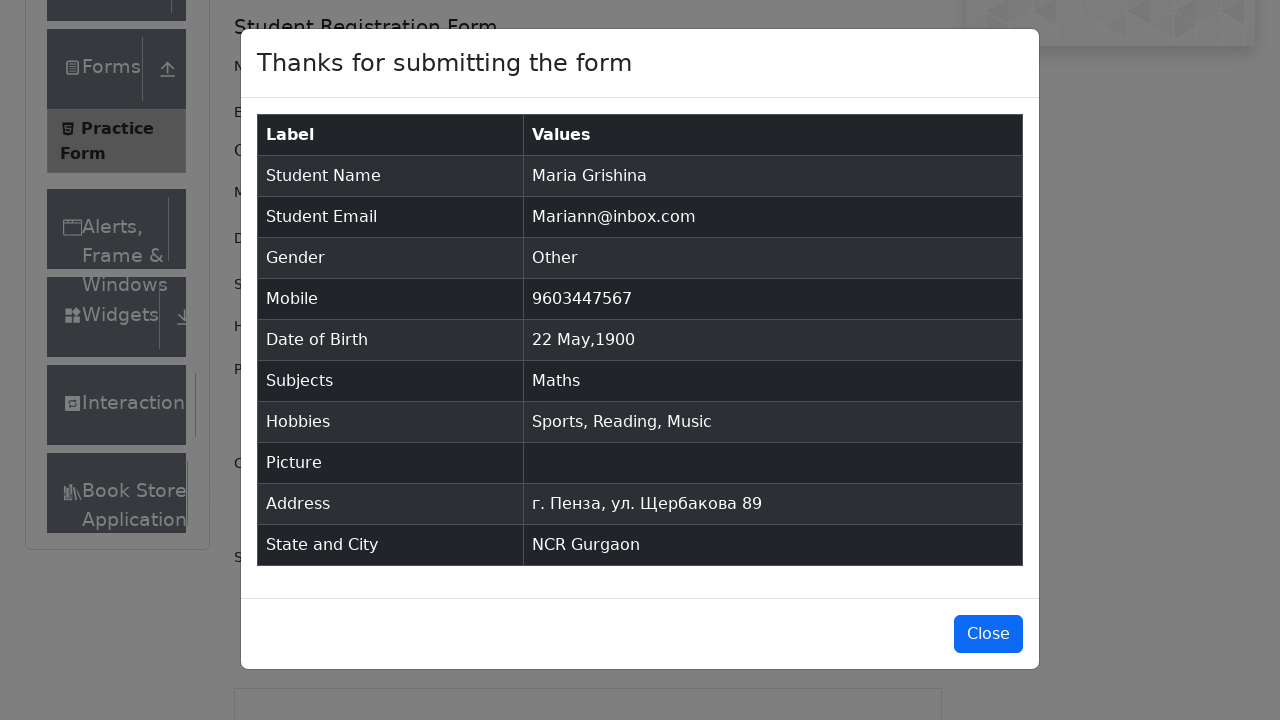

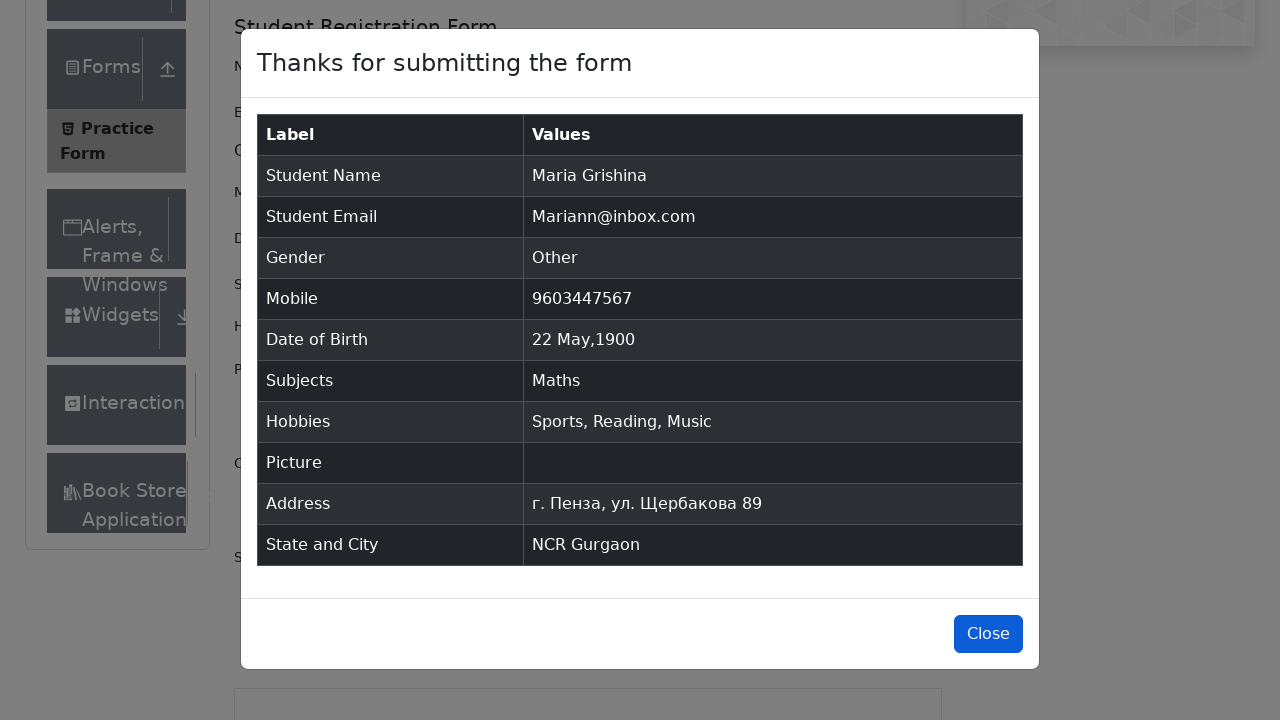